Navigates to the React framework example from the TodoMVC homepage and verifies the page title

Starting URL: https://todomvc.com/

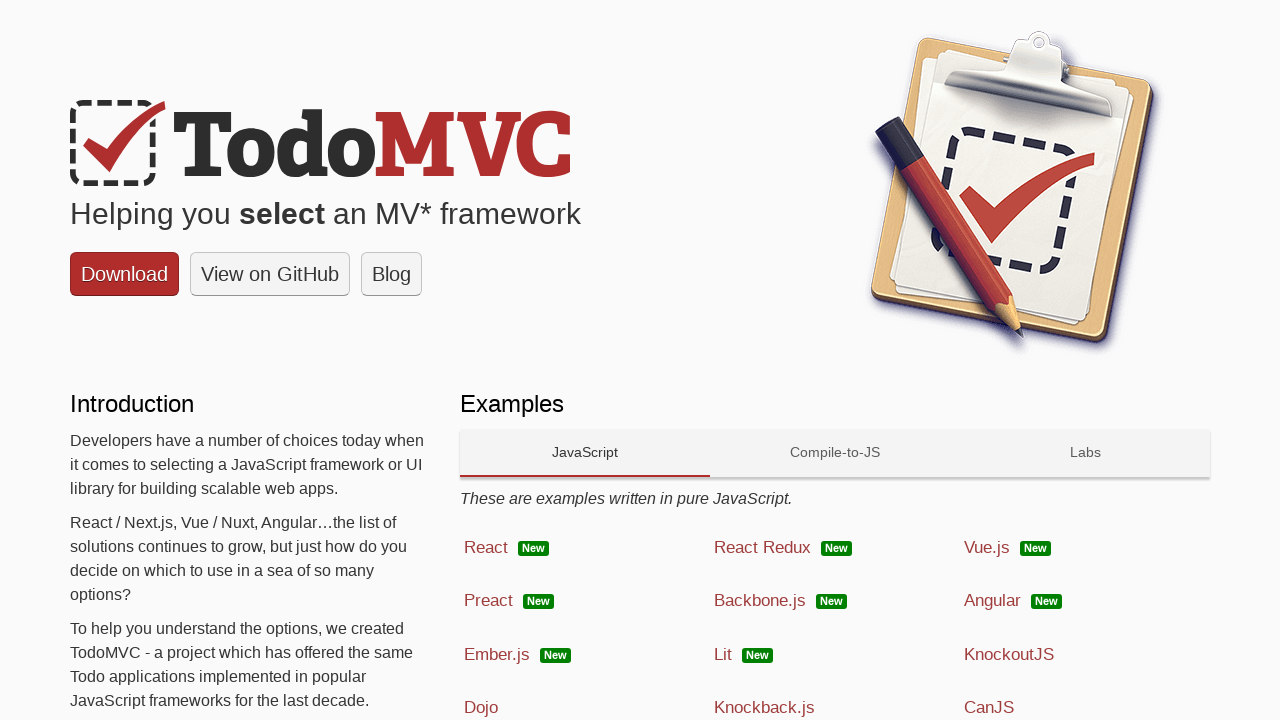

Clicked on React framework link at (585, 548) on a[href='examples/react/dist/']
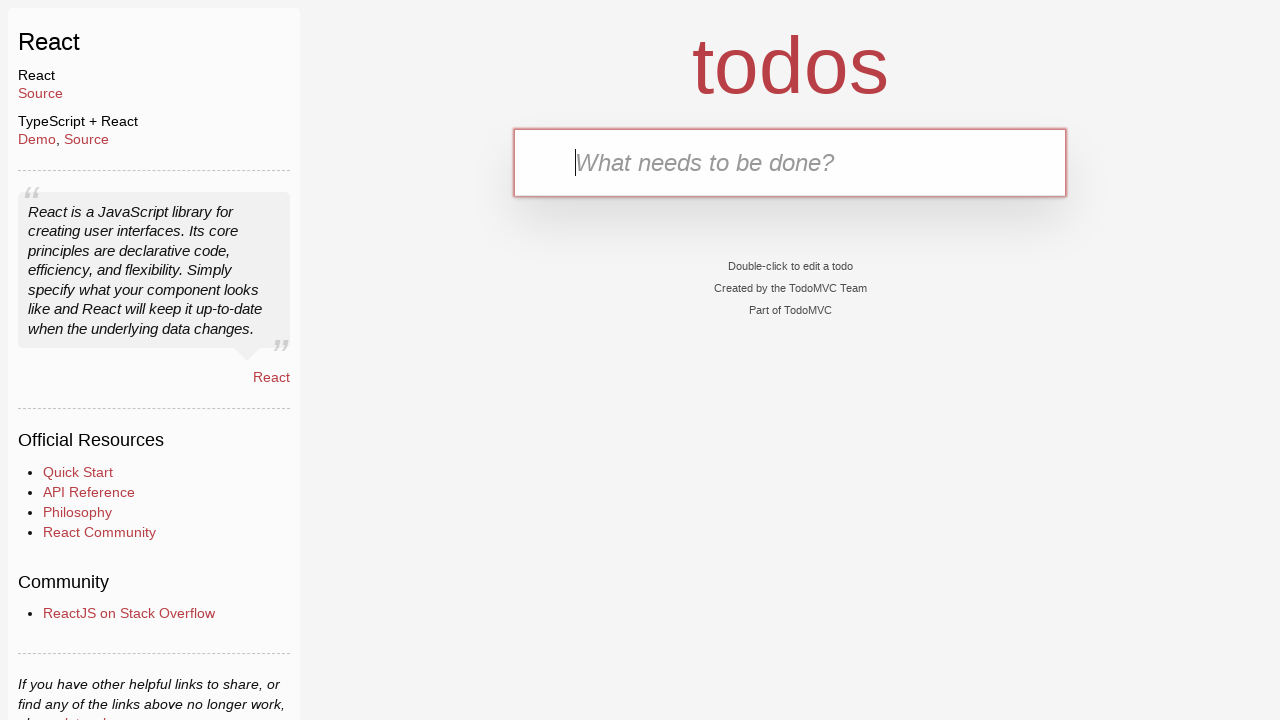

Waited for React page to load
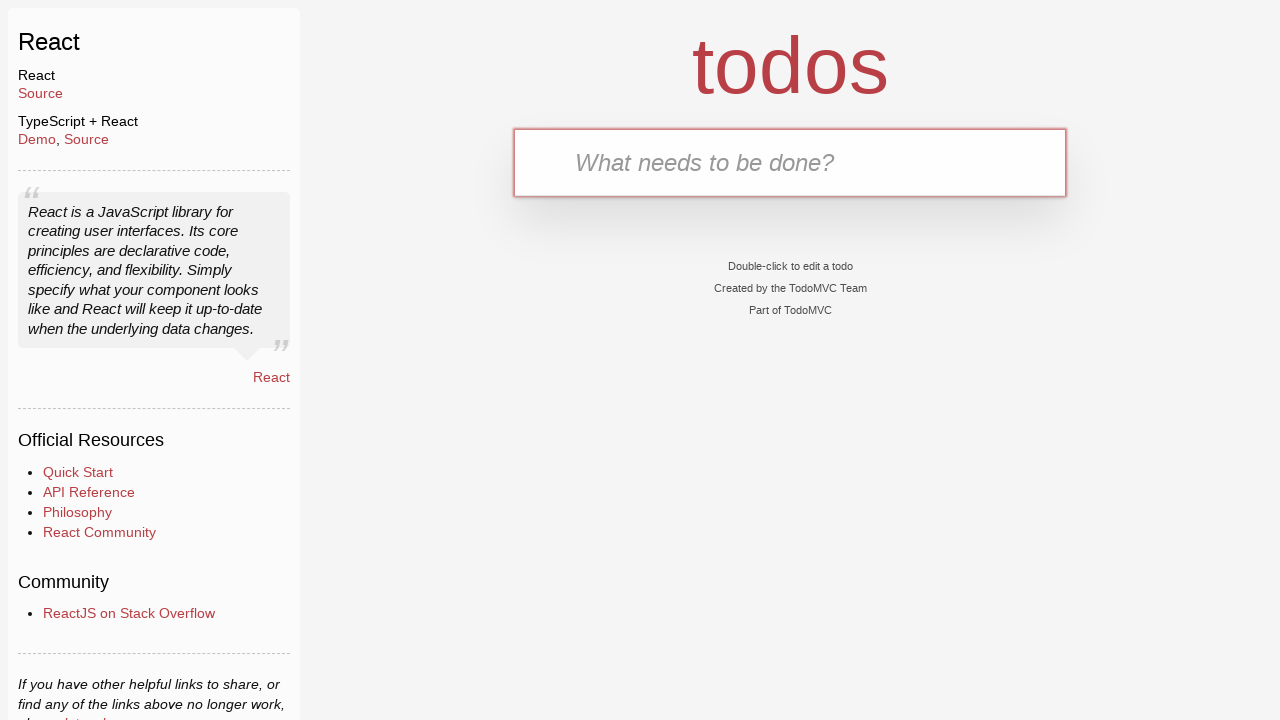

Verified page title is 'TodoMVC: React'
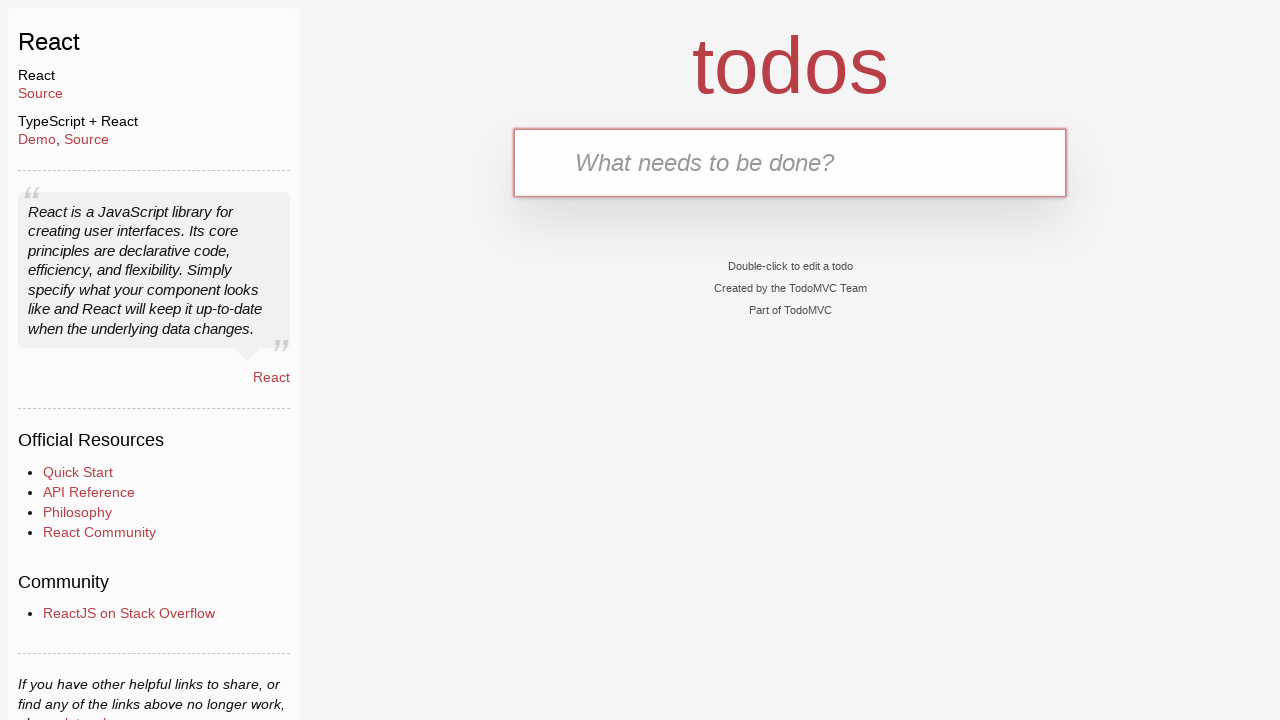

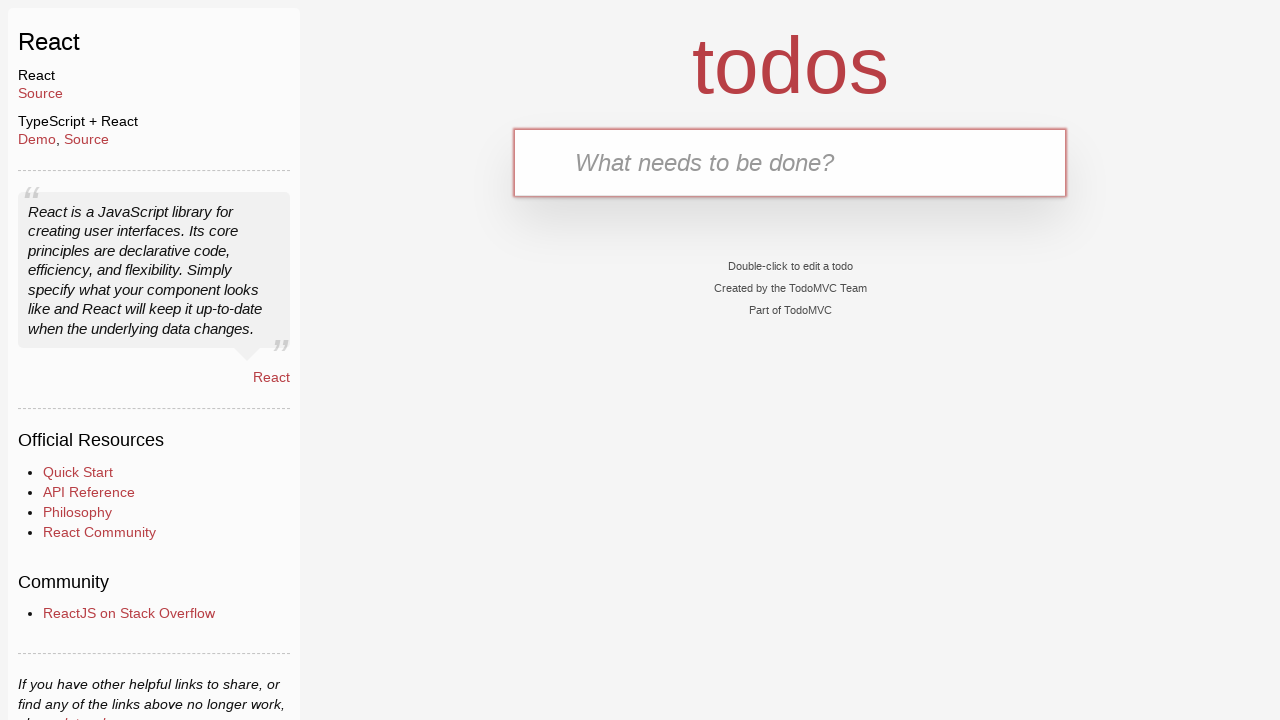